Tests checkbox interaction on a sample form by checking the initial state, clicking to toggle, and ensuring the checkbox is selected

Starting URL: https://krninformatix.com/sample.html

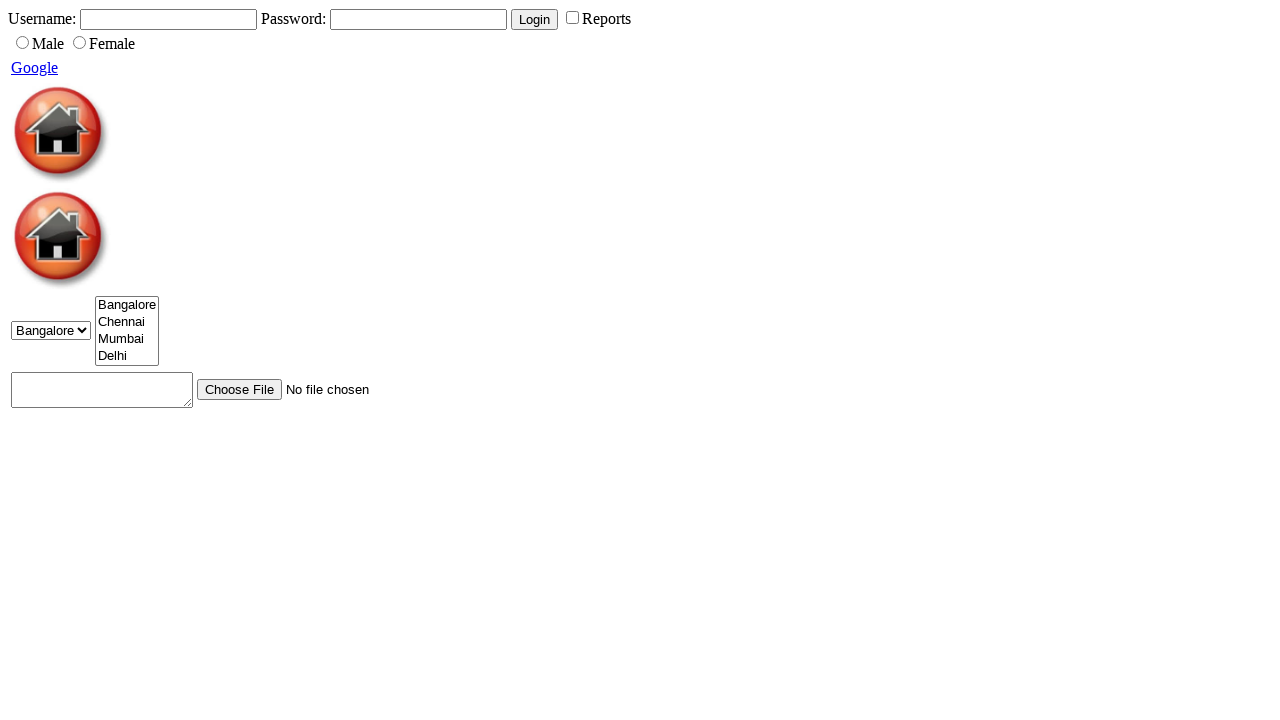

Checked initial status of checkbox with id 'rep'
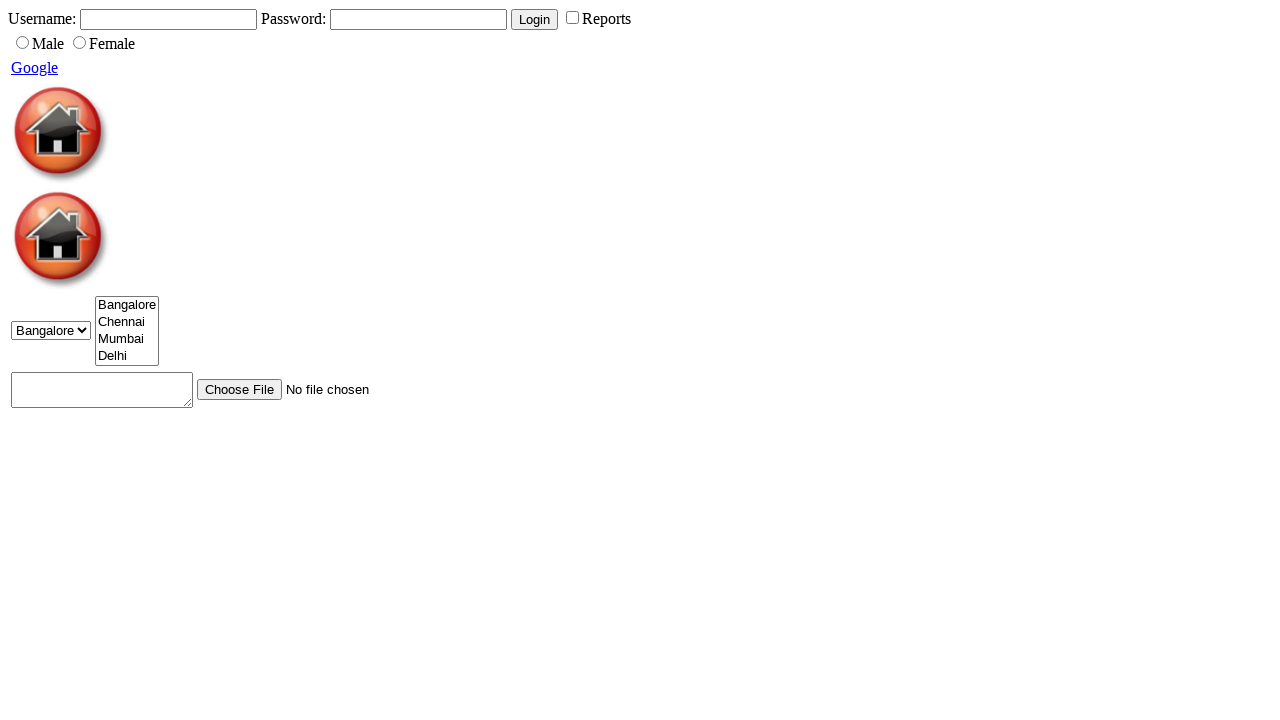

Clicked checkbox to toggle its state at (572, 18) on #rep
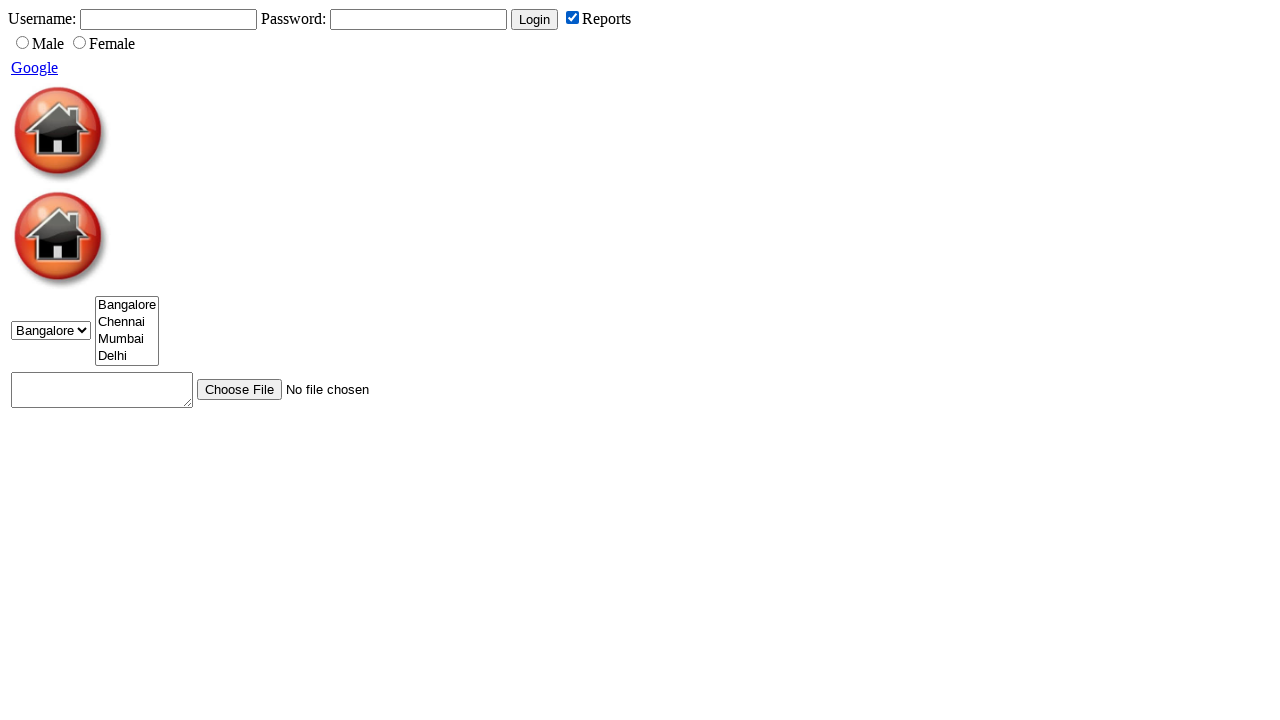

Checked checkbox status after first click
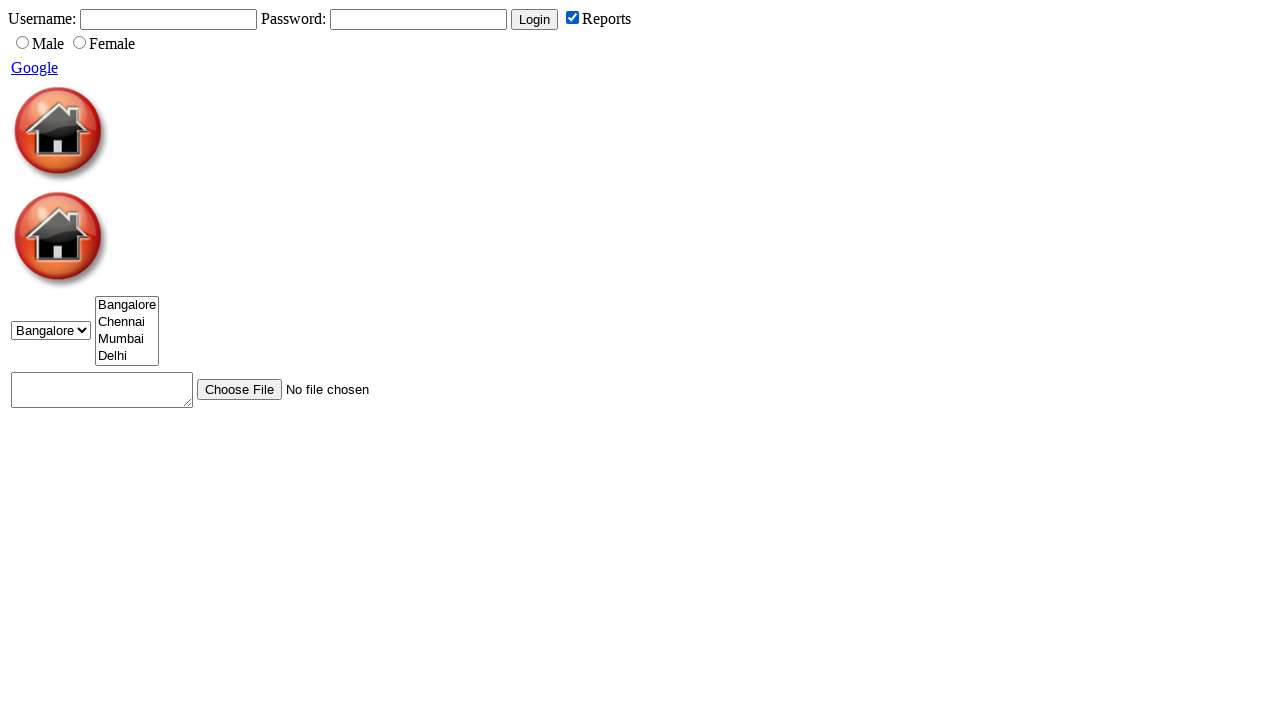

Checked final checkbox status to verify selection
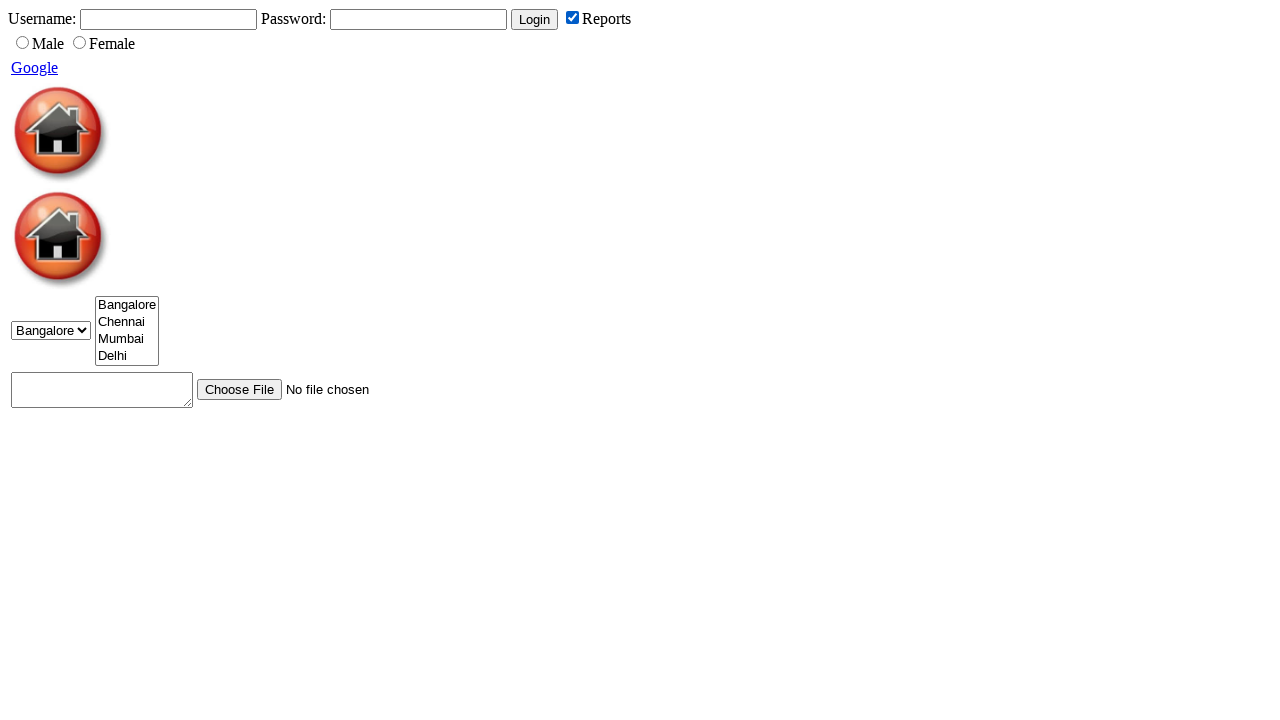

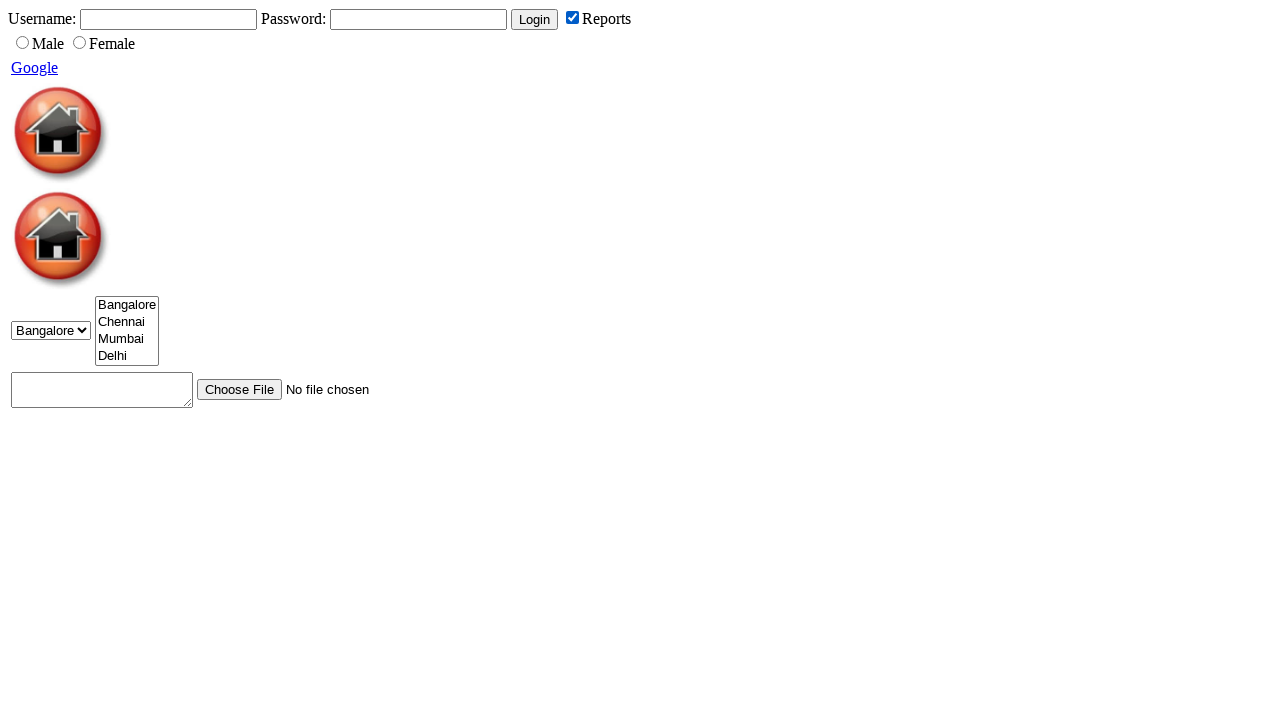